Navigates to the DemoQA alerts page and verifies the heading is displayed correctly

Starting URL: https://demoqa.com/alerts

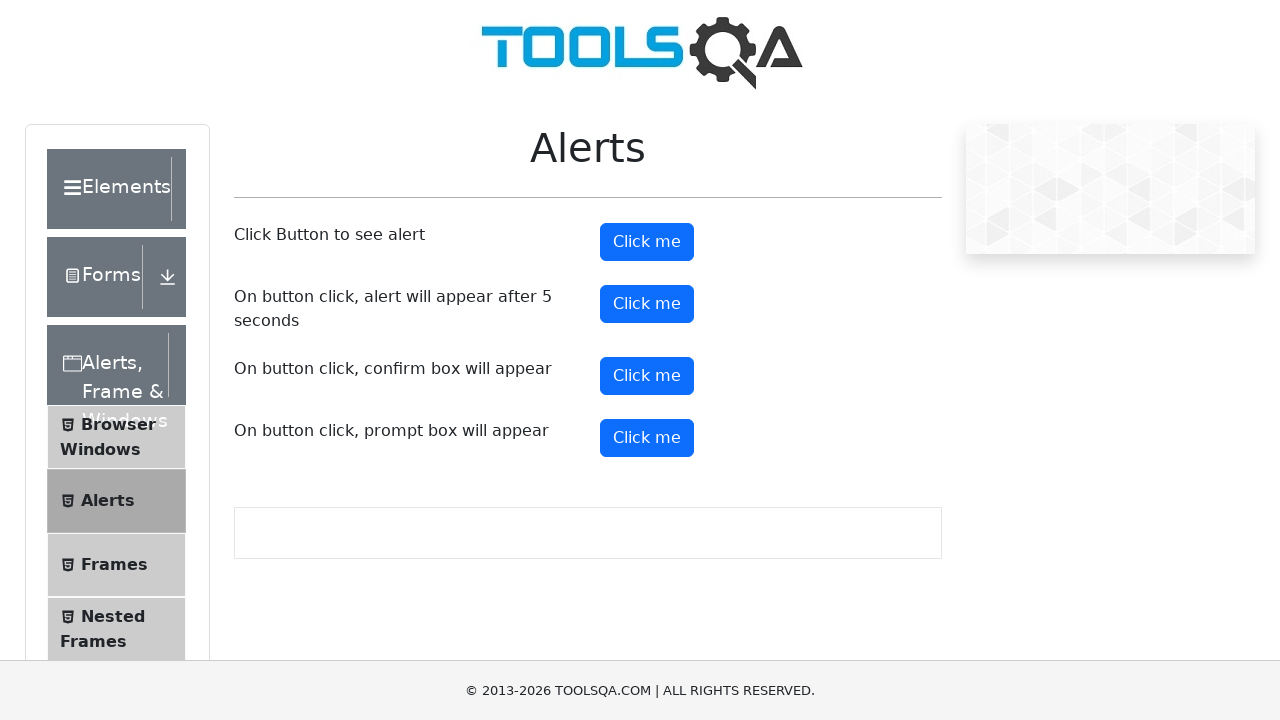

Navigated to DemoQA alerts page
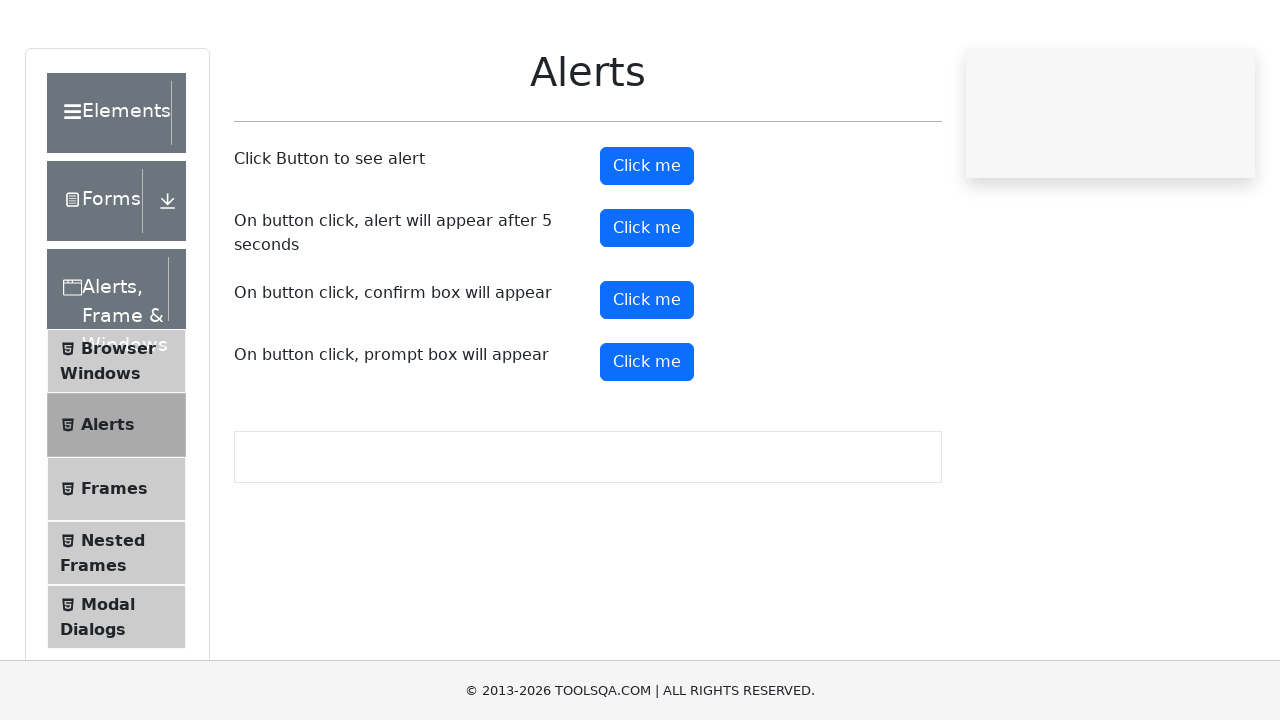

Page heading element loaded
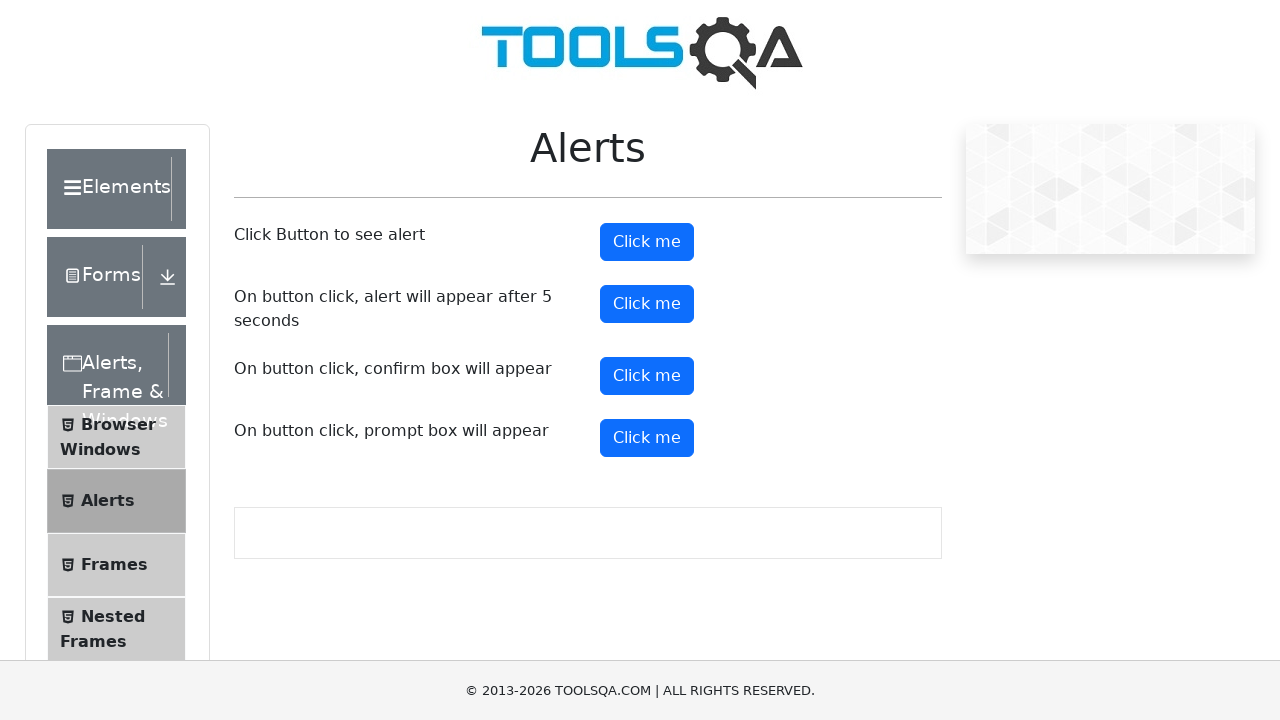

Verified heading contains 'Alerts'
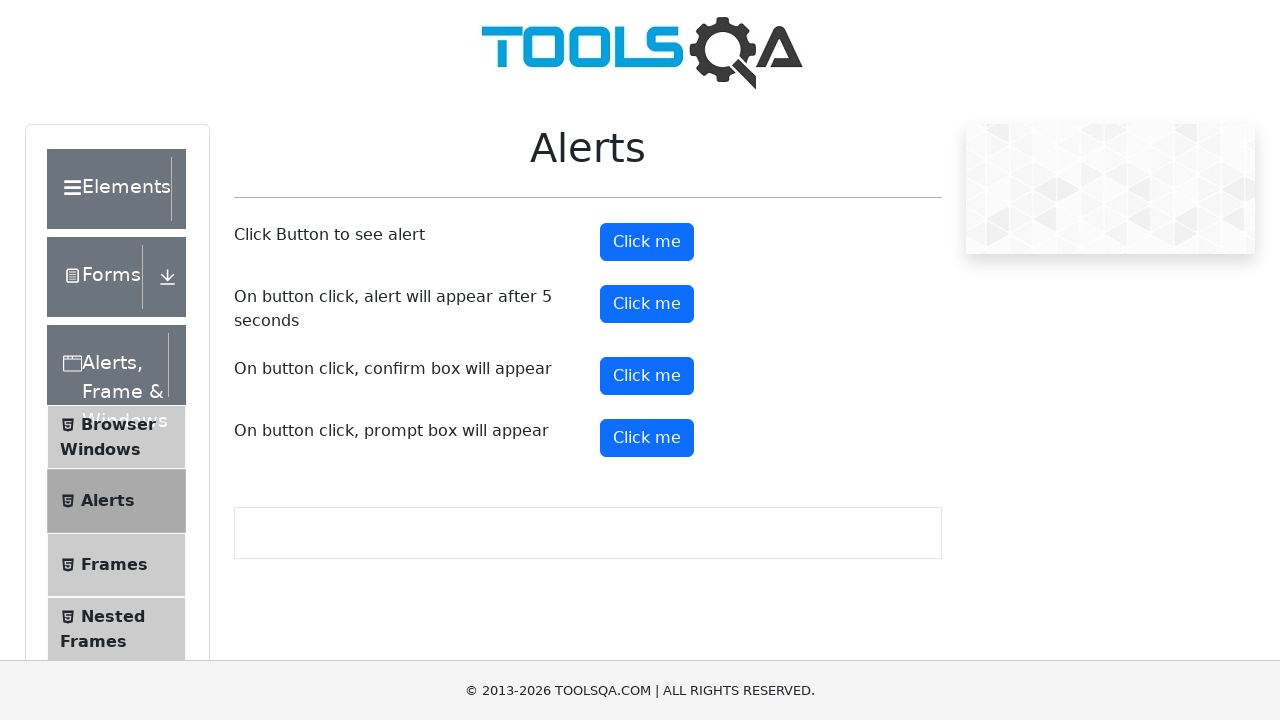

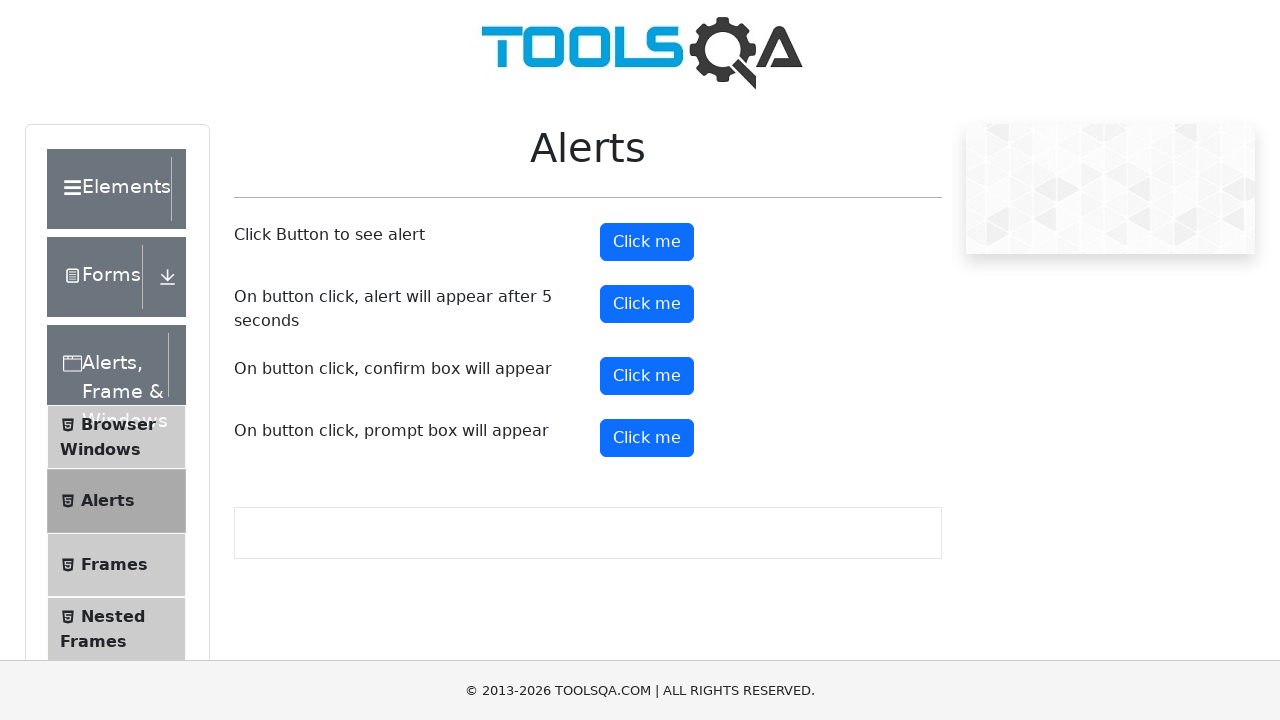